Tests dropdown menu functionality by clicking the dropdown button and then clicking on a Facebook link within the dropdown

Starting URL: https://omayo.blogspot.com/

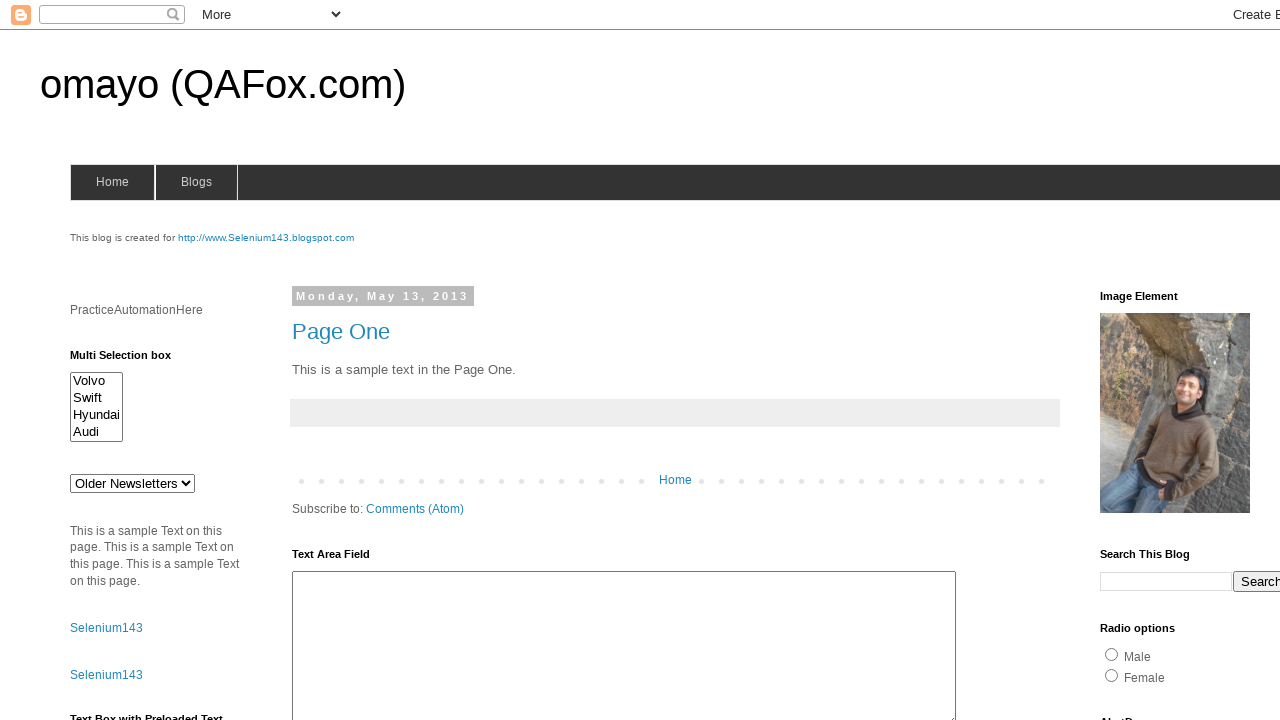

Clicked dropdown button to open dropdown menu at (1227, 360) on button.dropbtn
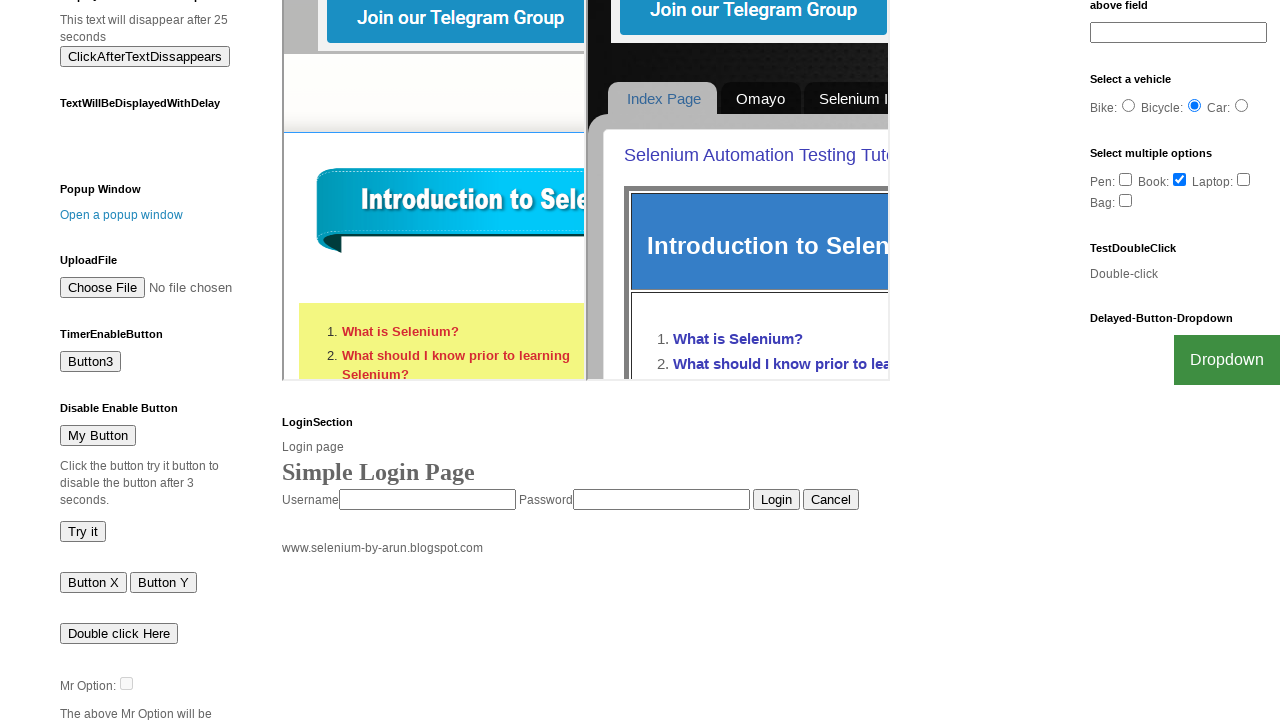

Clicked Facebook link in dropdown menu at (1200, 700) on a:has-text('Face')
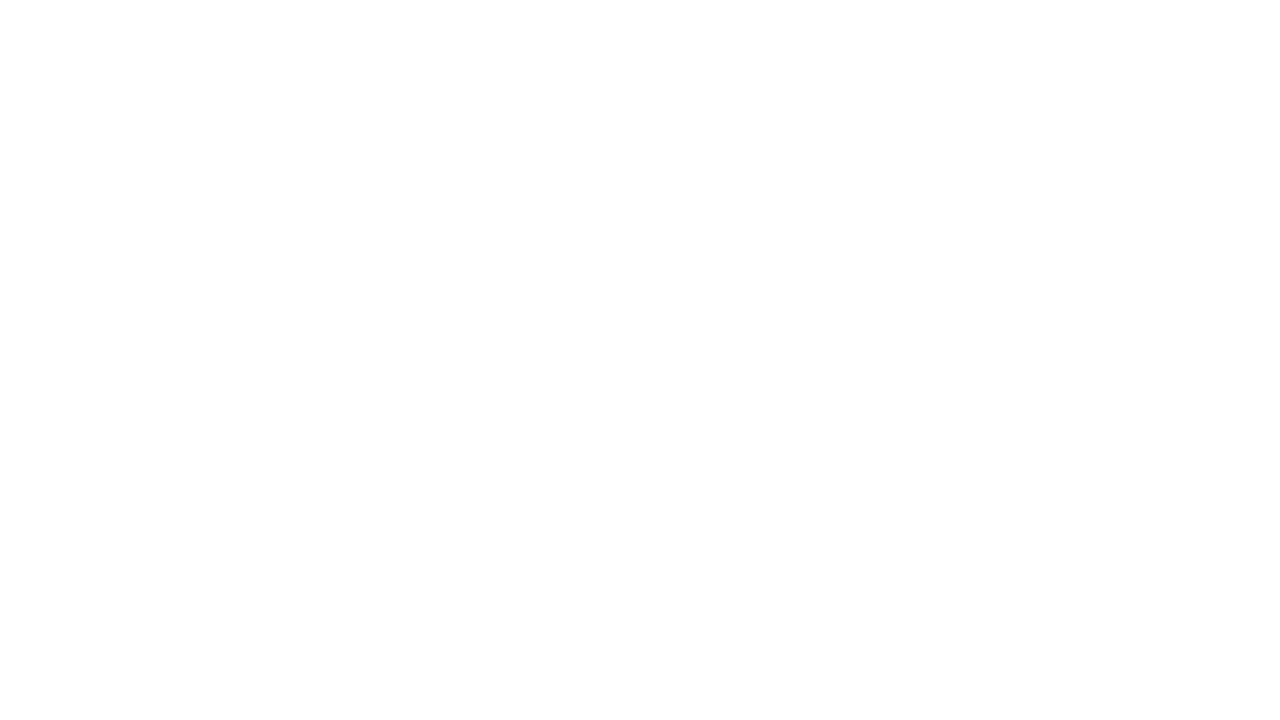

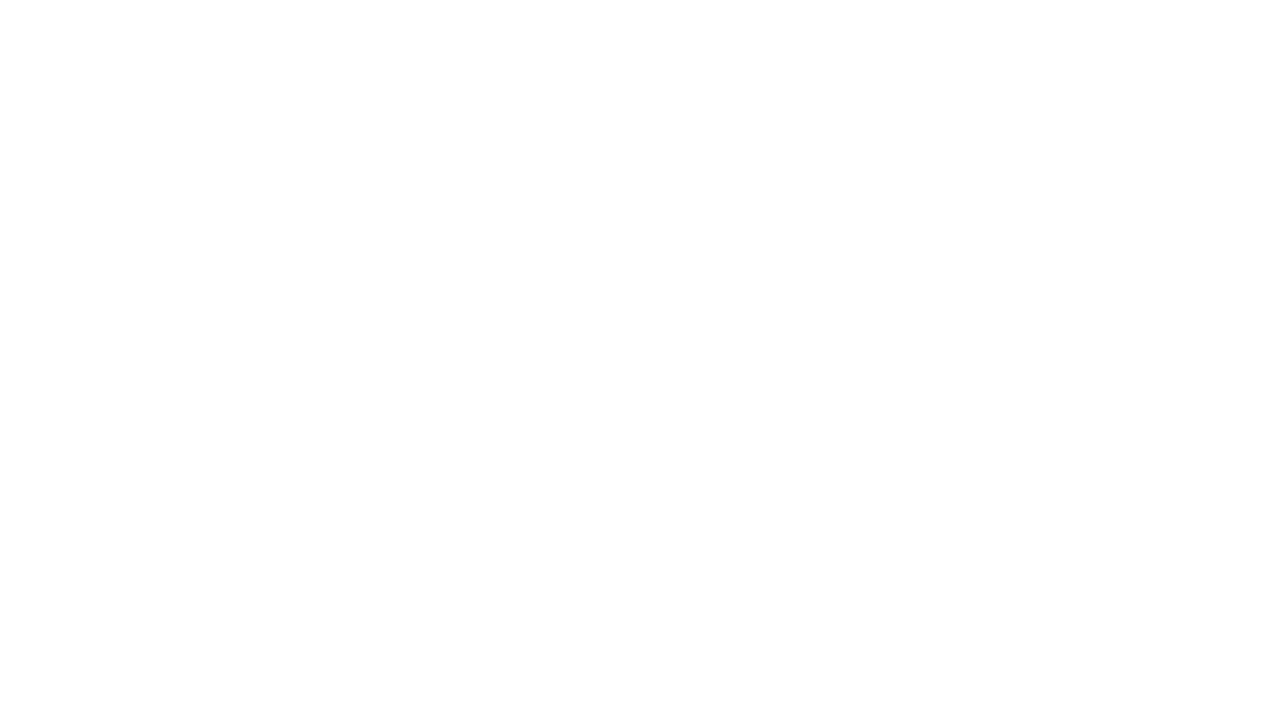